Tests double-click functionality using JavaScript manipulation on the Buttons page

Starting URL: https://demoqa.com

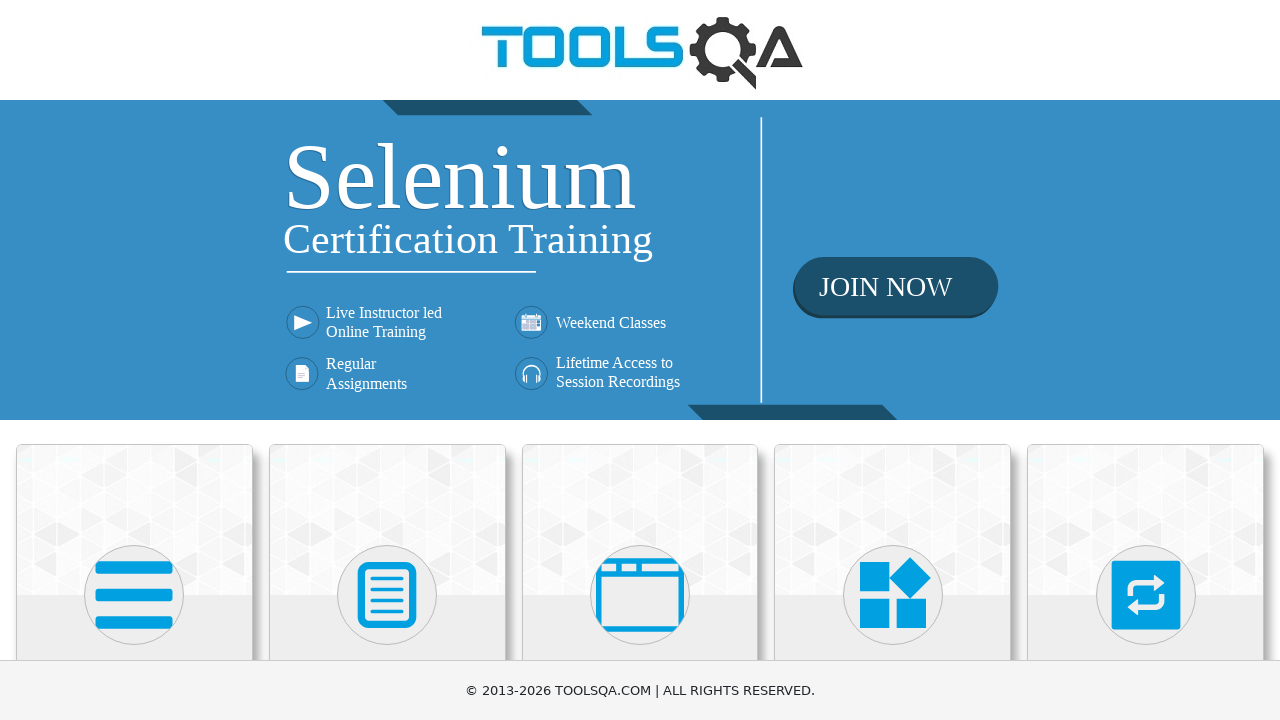

Clicked on 'Elements' tile at (134, 360) on xpath=//h5[text()='Elements']
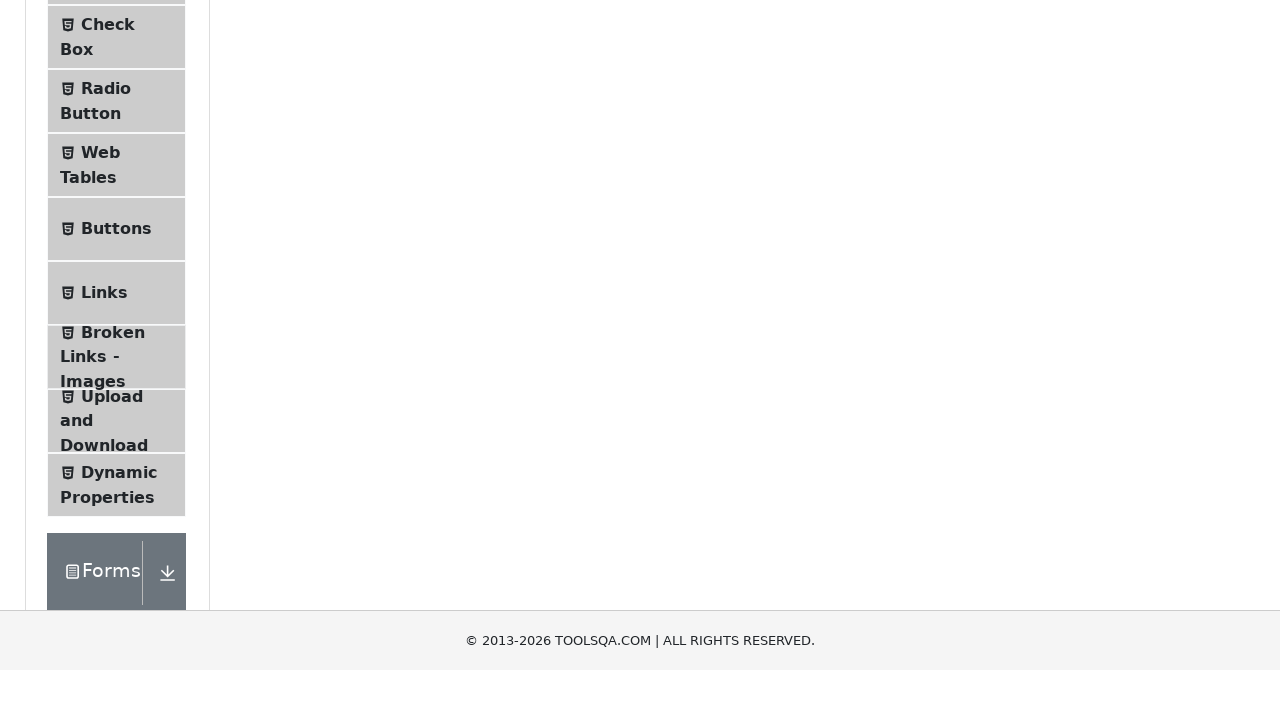

Elements page loaded
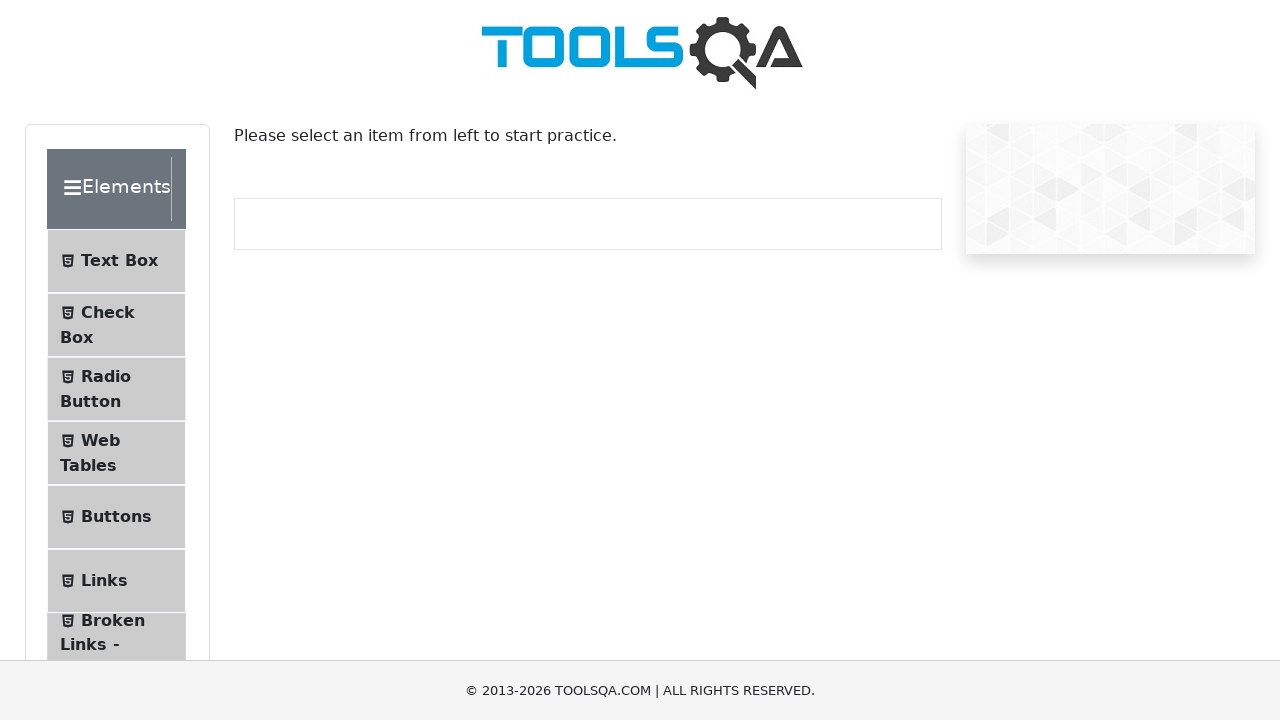

Clicked on 'Buttons' section at (116, 517) on xpath=//span[text()='Buttons']
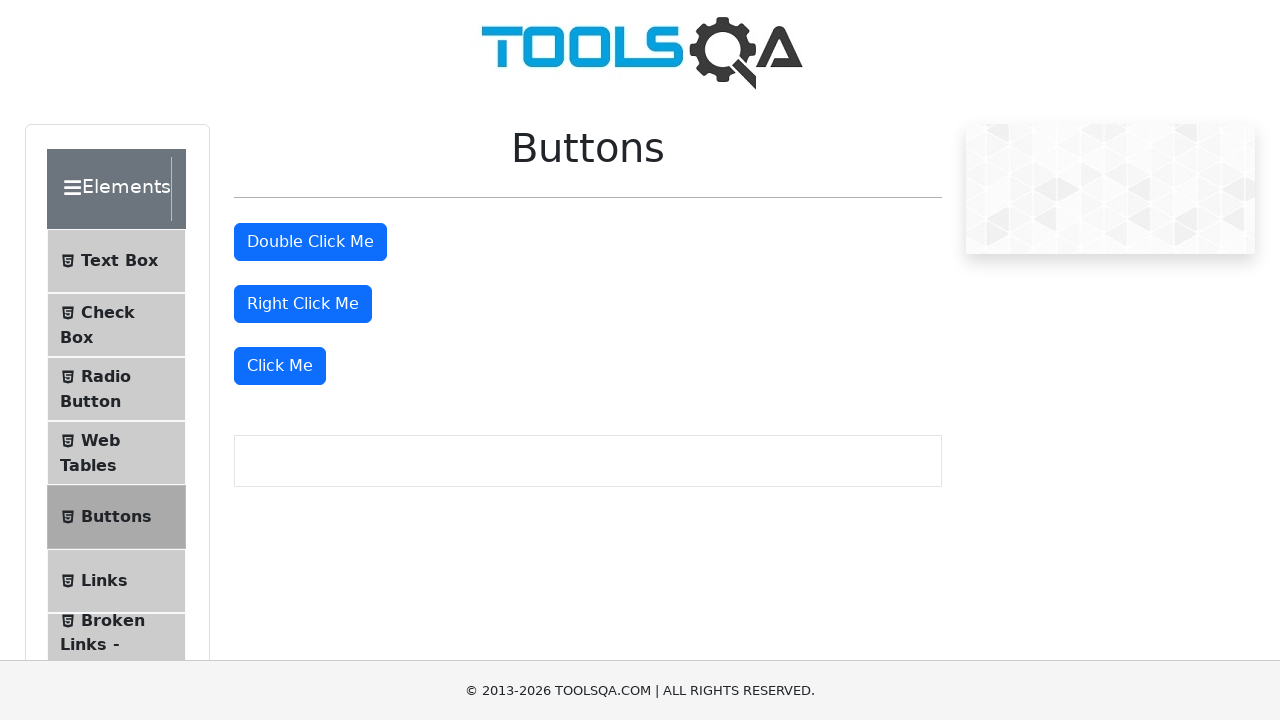

Buttons page loaded
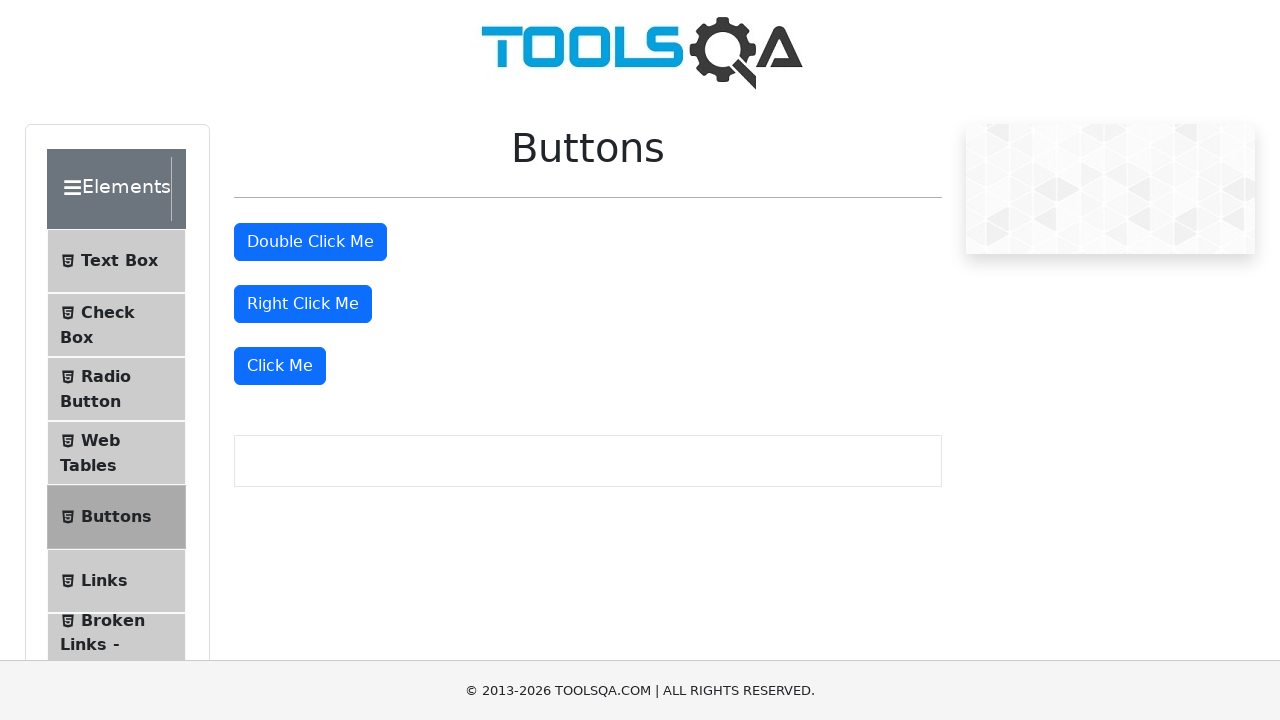

Scrolled double-click button into view
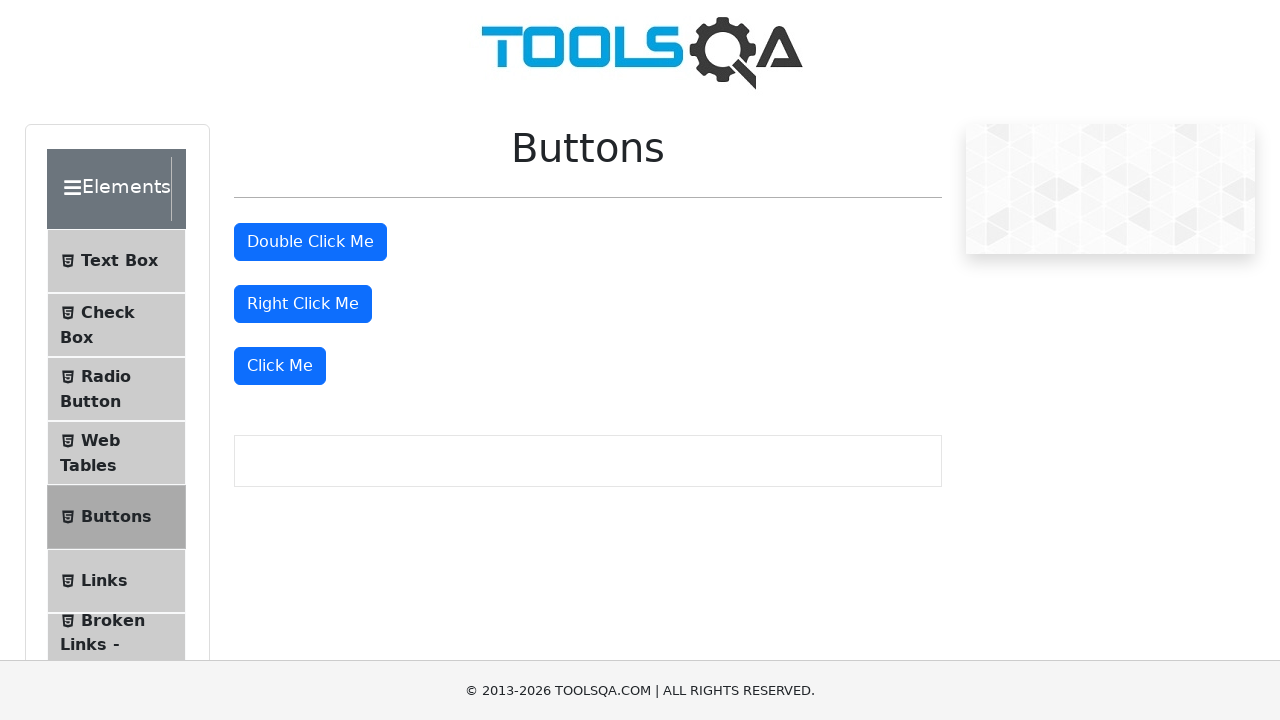

Double-clicked the double-click button using JavaScript manipulation at (310, 242) on #doubleClickBtn
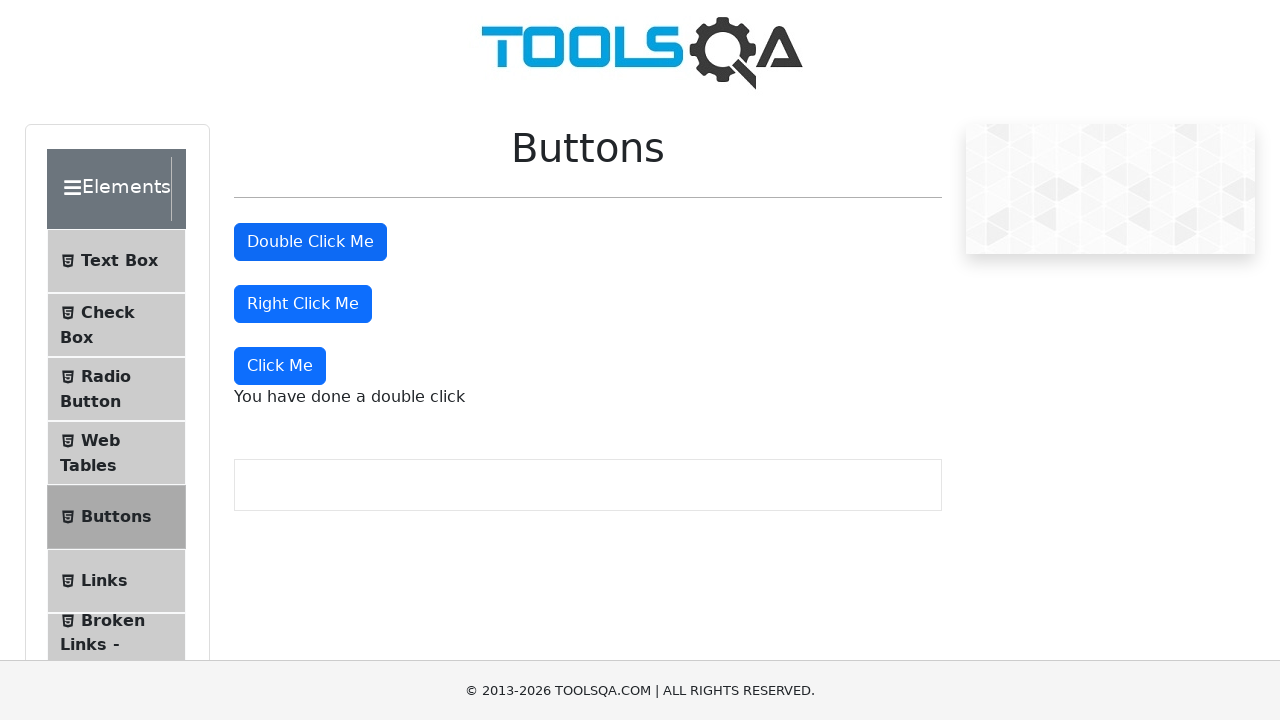

Double-click success message appeared and was verified
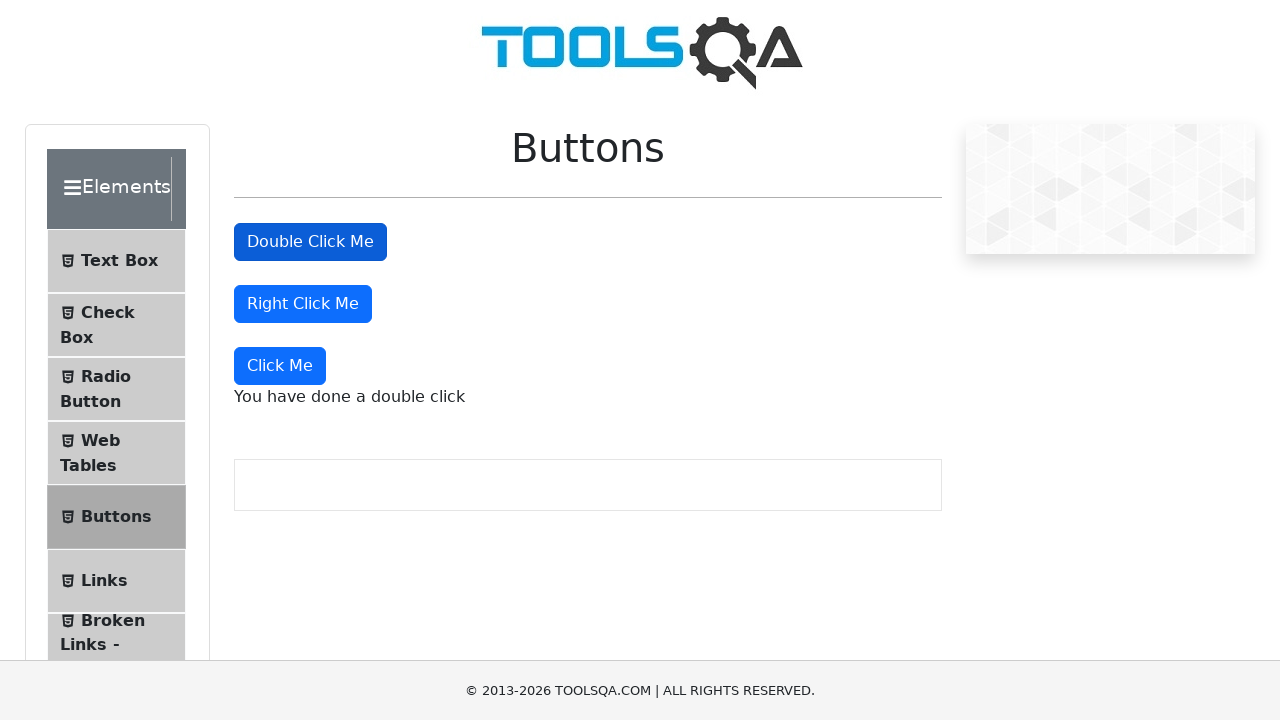

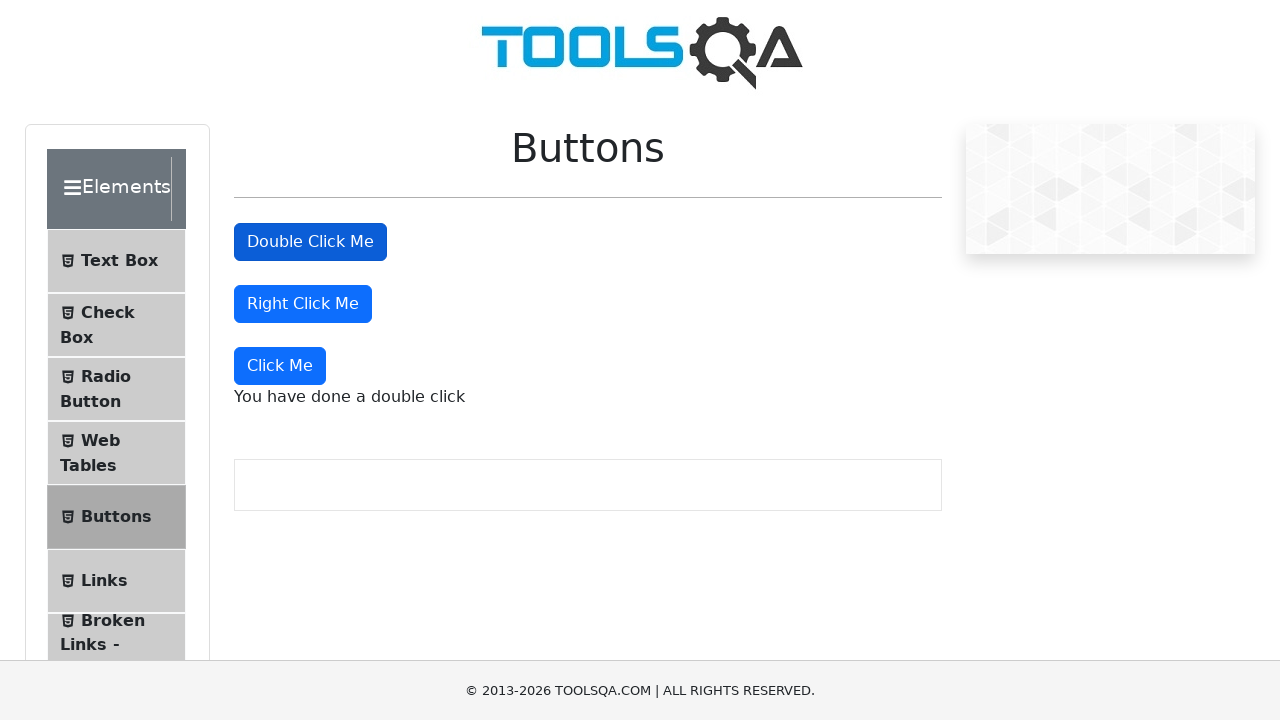